Tests navigation functionality by clicking on the Phones category link, verifying the breadcrumb, returning to home, then clicking on Laptops category and verifying its breadcrumb.

Starting URL: https://gettop.us/

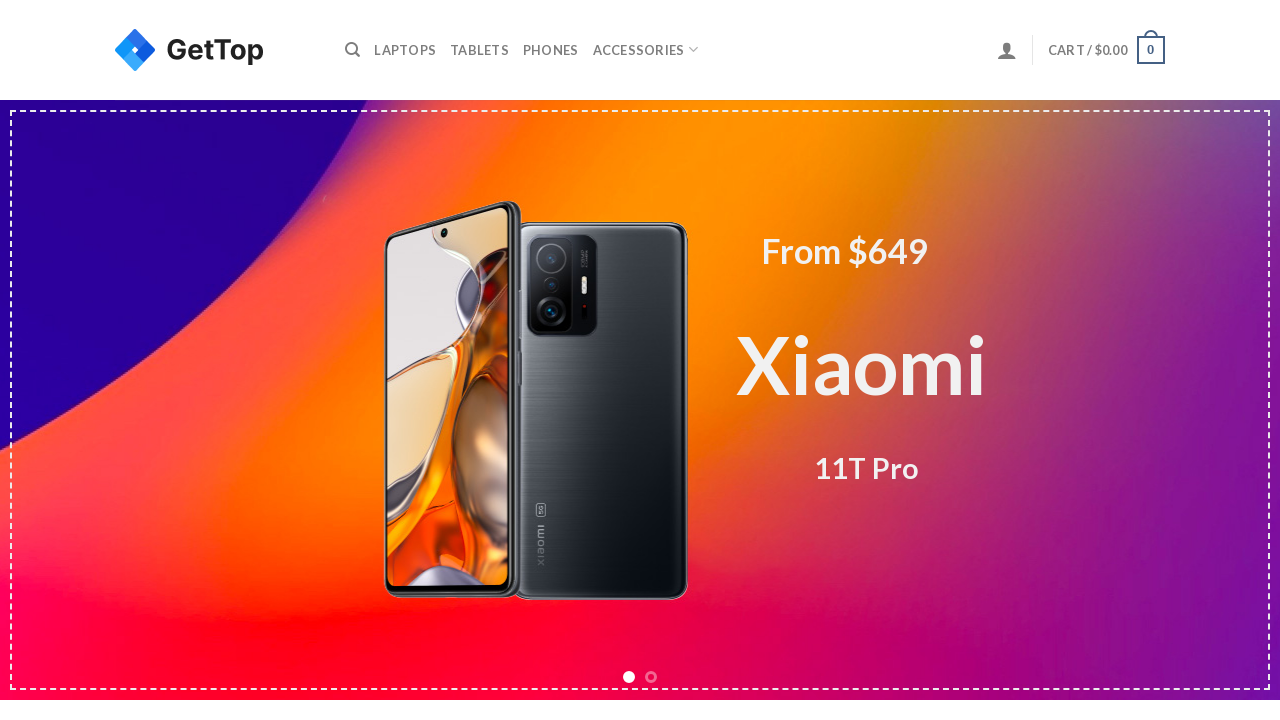

Clicked on Phones category navigation link at (551, 50) on xpath=//a[text()='Phones' and @class='nav-top-link']
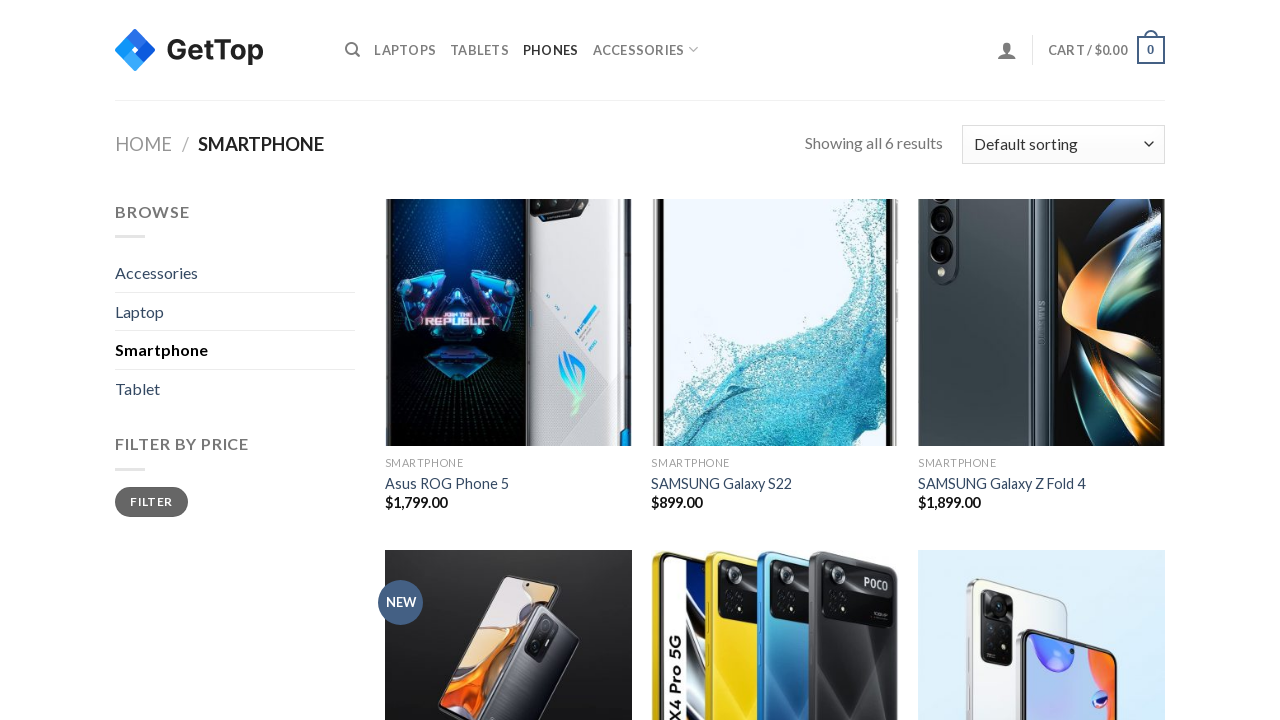

Breadcrumb navigation appeared on Phones page
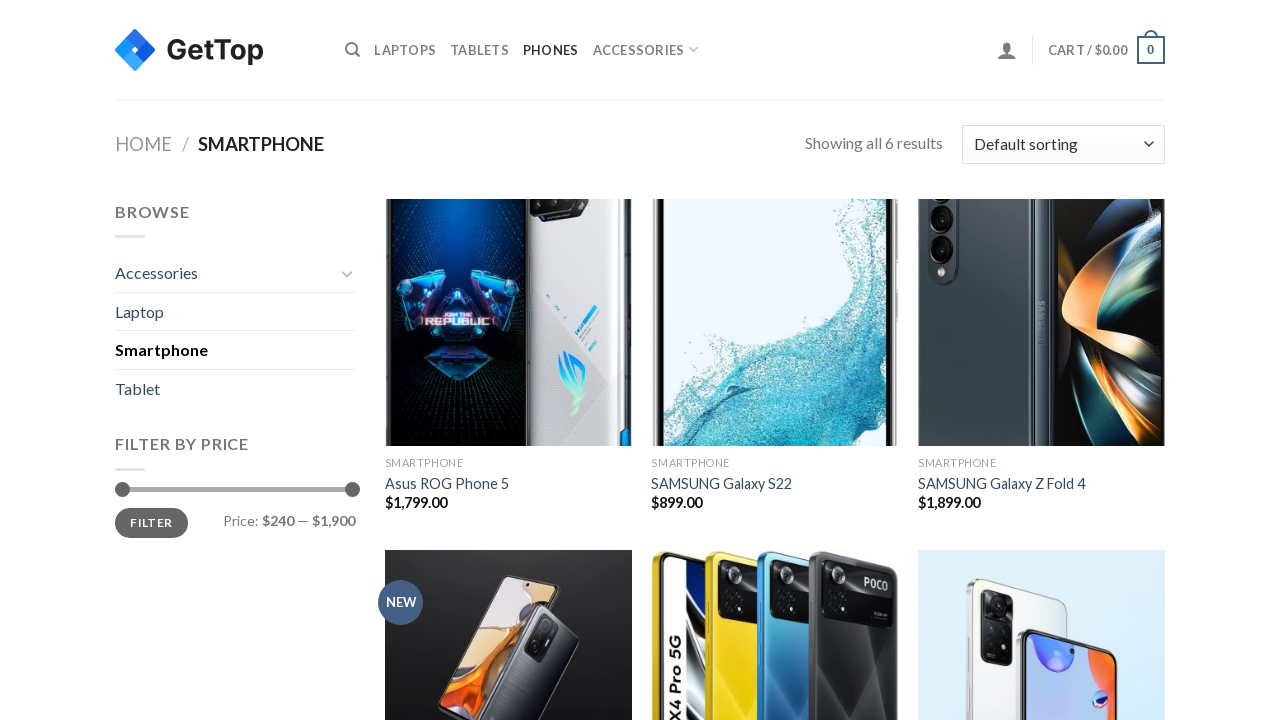

Clicked on site logo to return to home page at (215, 50) on xpath=//a[@title='gettop.us - Just another WordPress site']
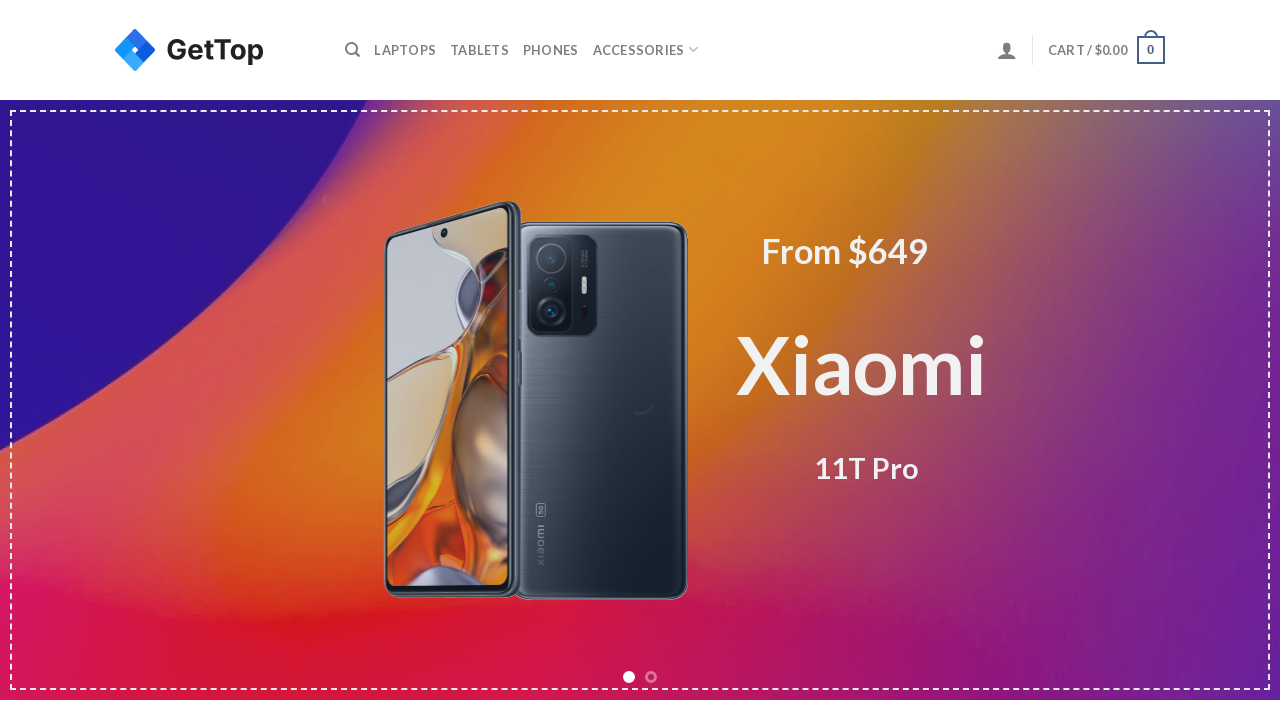

Clicked on Laptops category navigation link at (405, 50) on xpath=//a[text()='Laptops' and @class='nav-top-link']
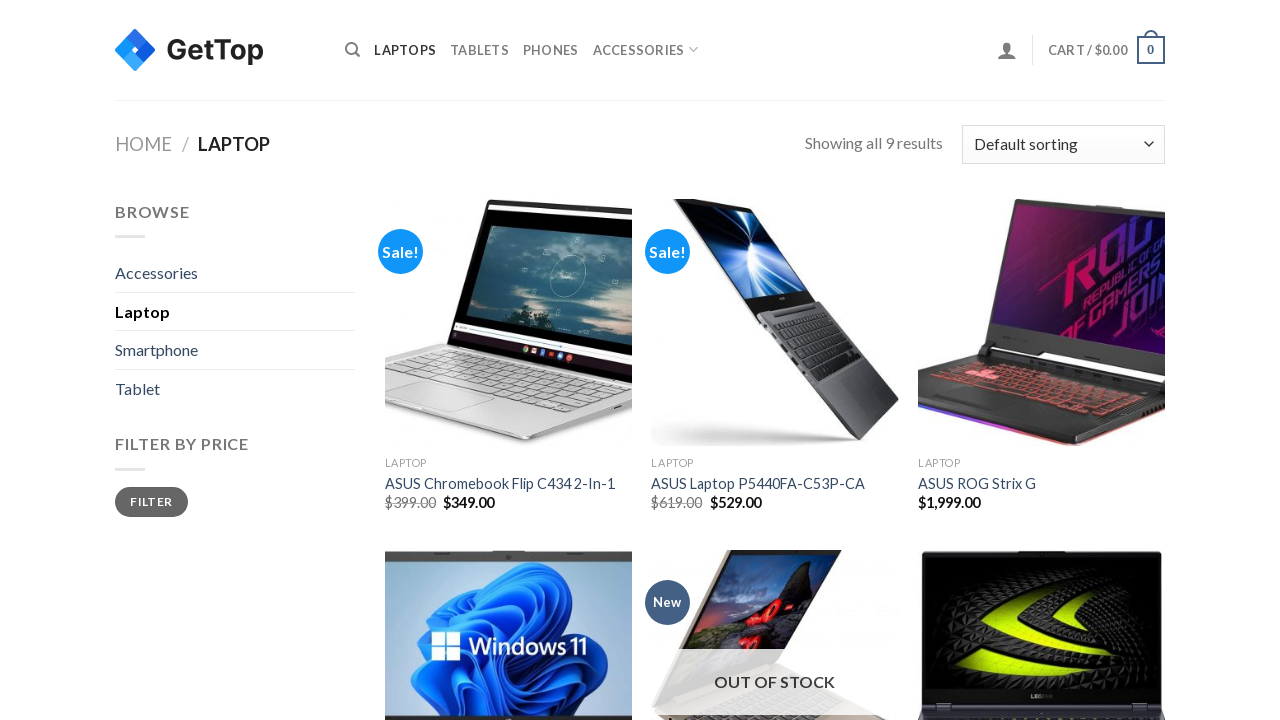

Breadcrumb navigation appeared on Laptops page
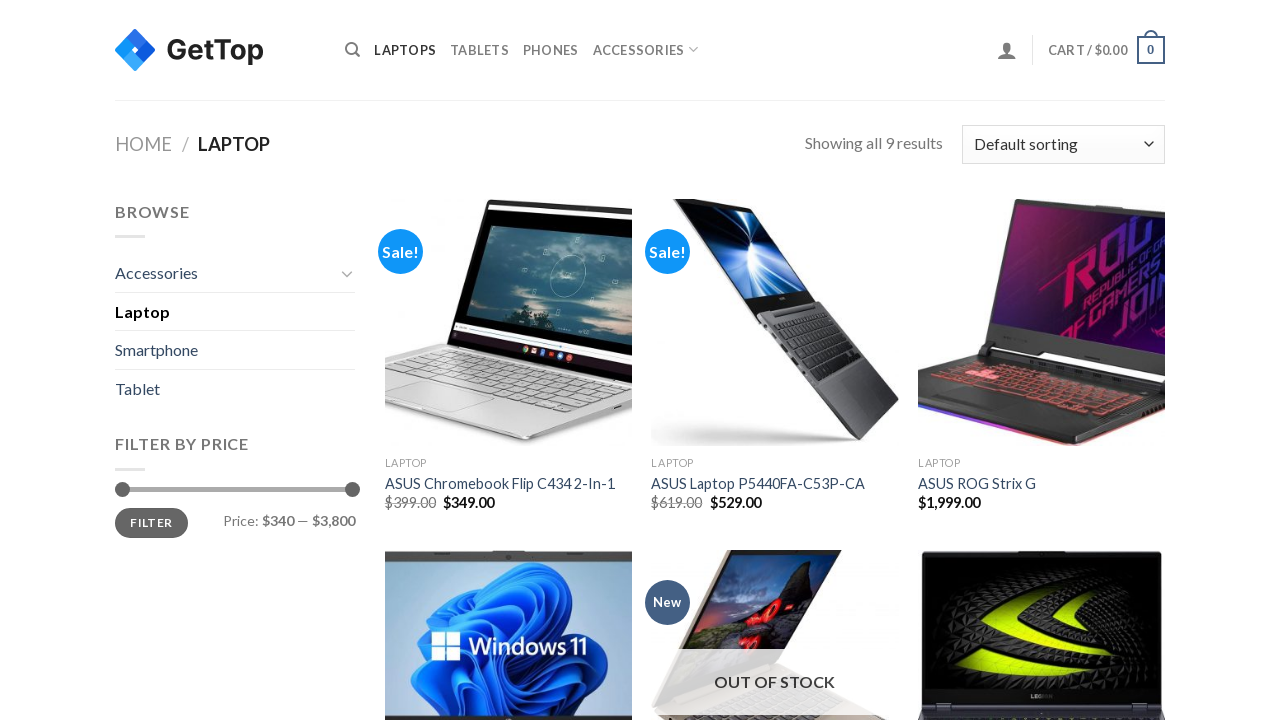

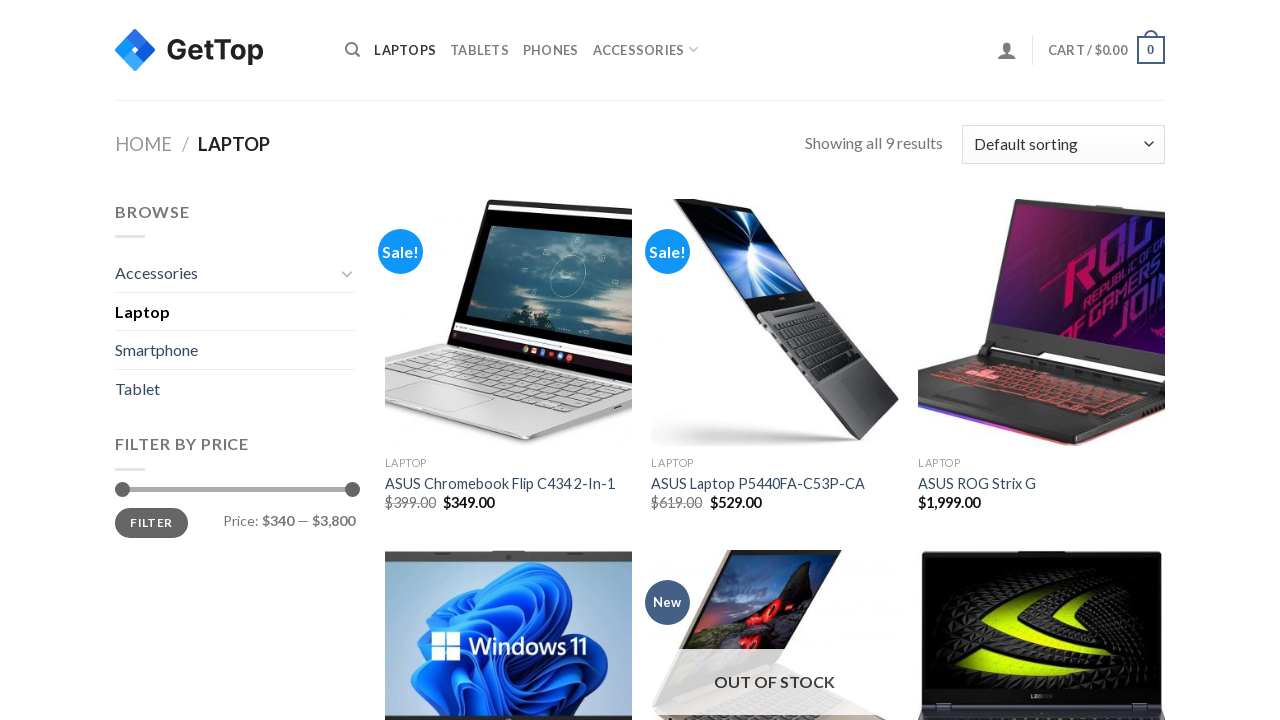